Tests various UI validations including showing/hiding text fields, handling dialog popups, mouse hover actions, and interacting with iframes on a practice automation page

Starting URL: https://rahulshettyacademy.com/AutomationPractice/

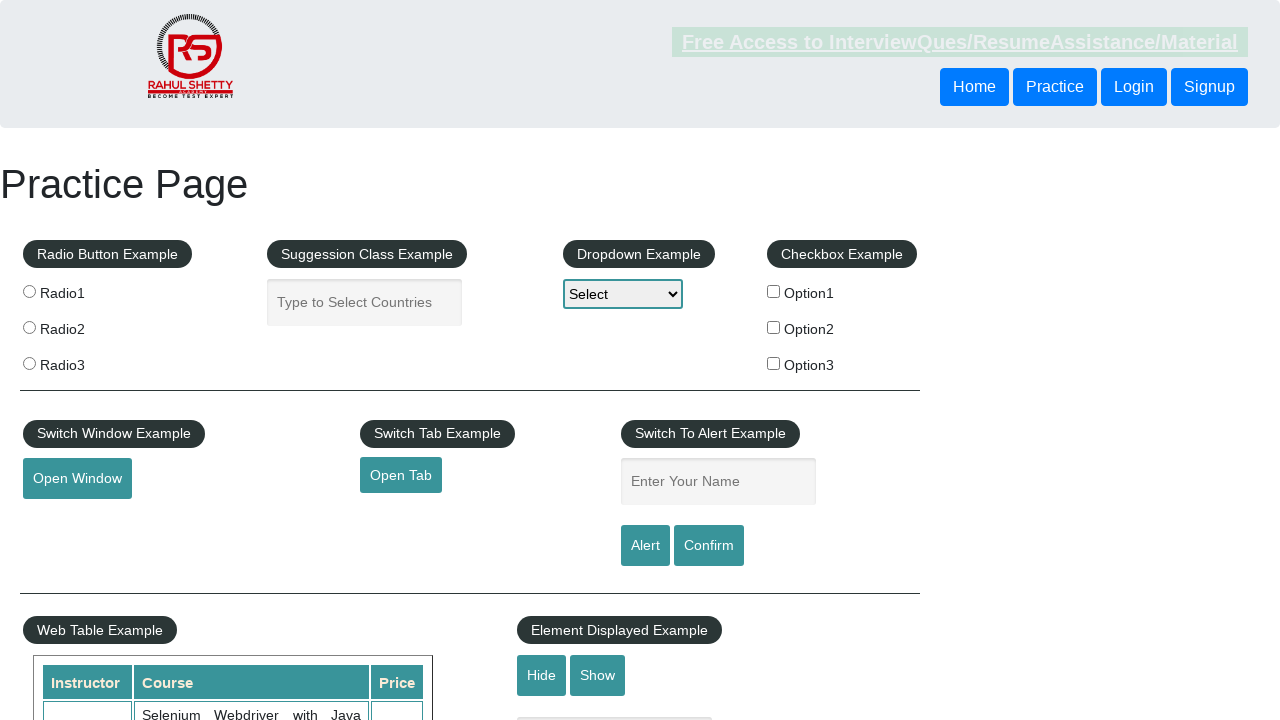

Checked if text field is visible
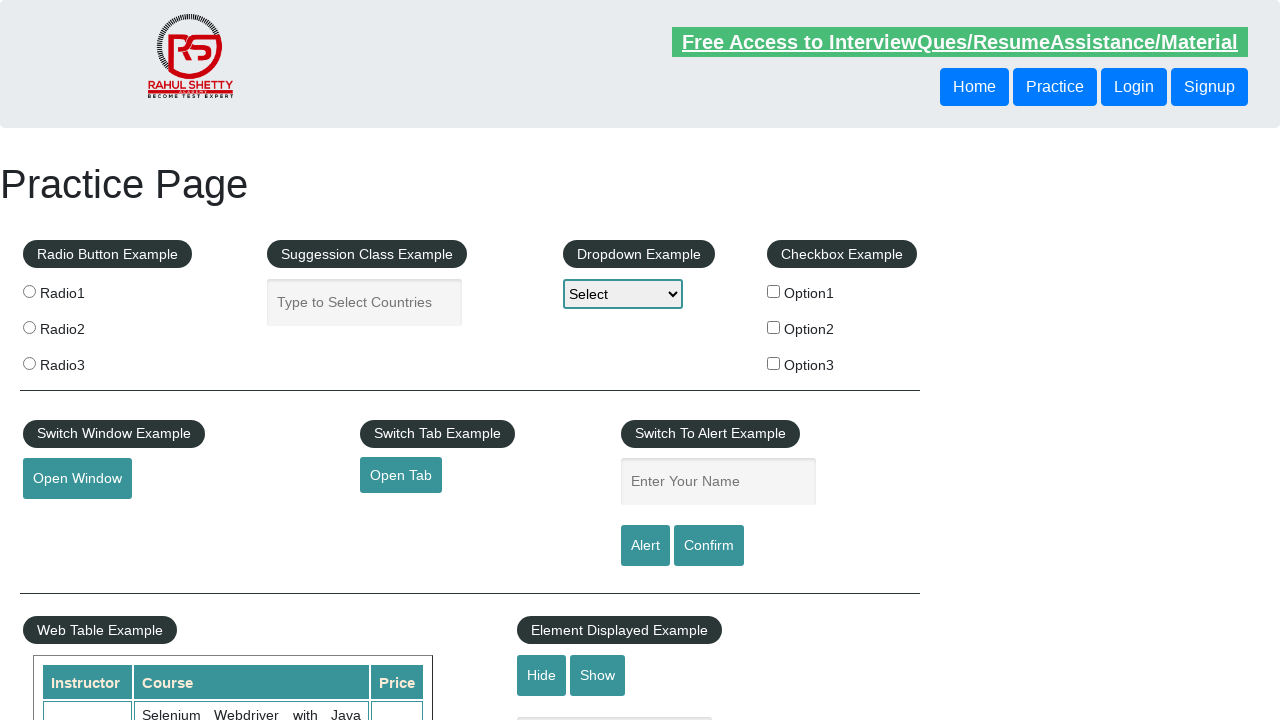

Clicked hide textbox button at (542, 675) on #hide-textbox
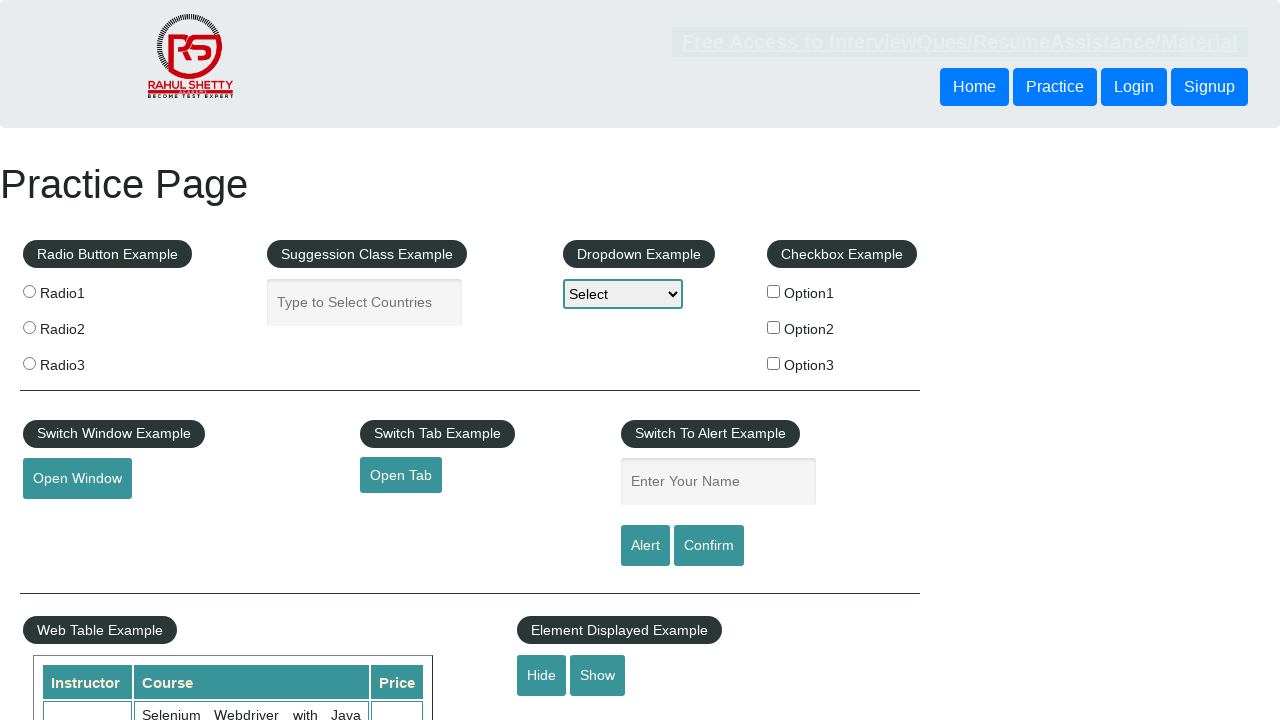

Verified text field is now hidden
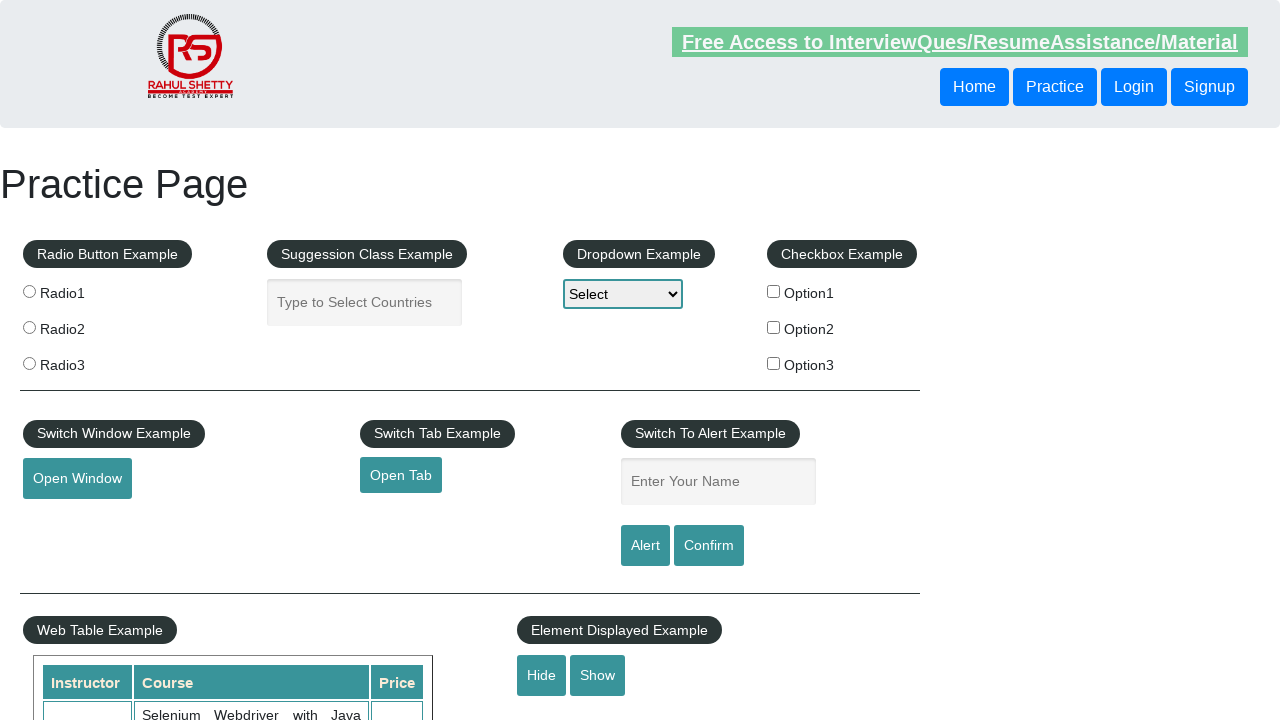

Set up dialog handler to accept dialogs
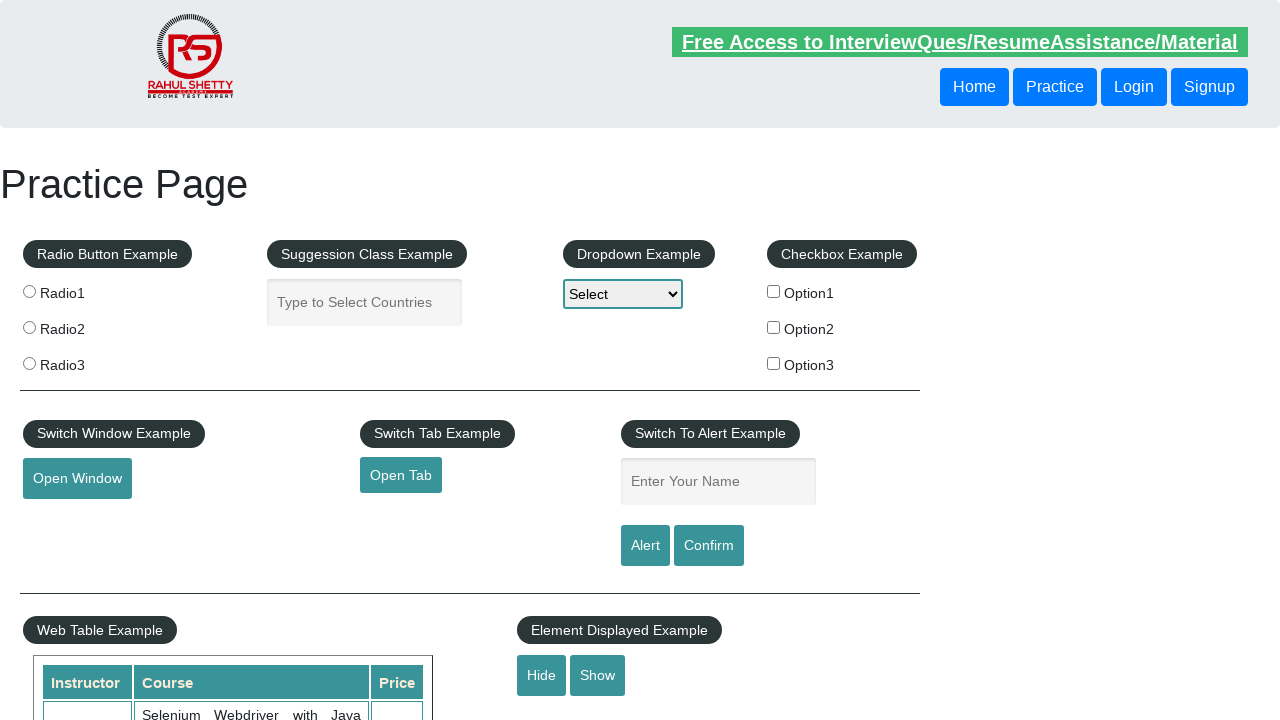

Clicked confirm button to trigger dialog at (709, 546) on #confirmbtn
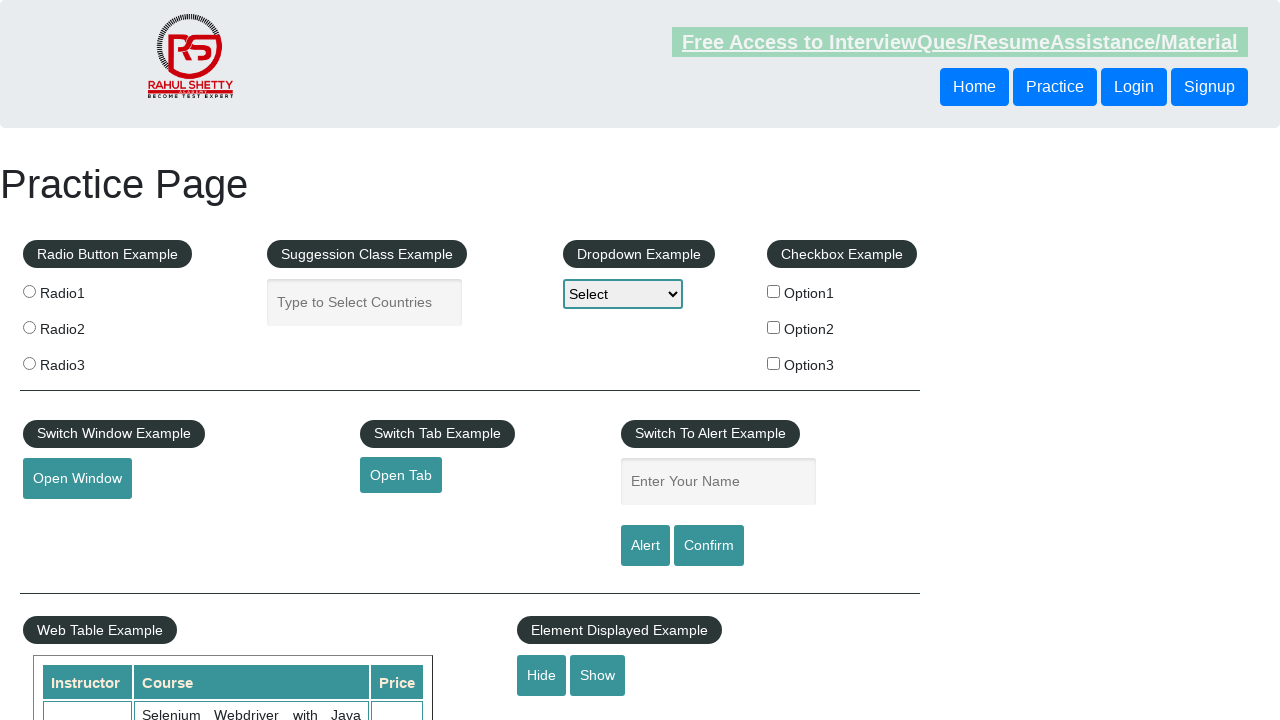

Hovered mouse over element at (83, 361) on #mousehover
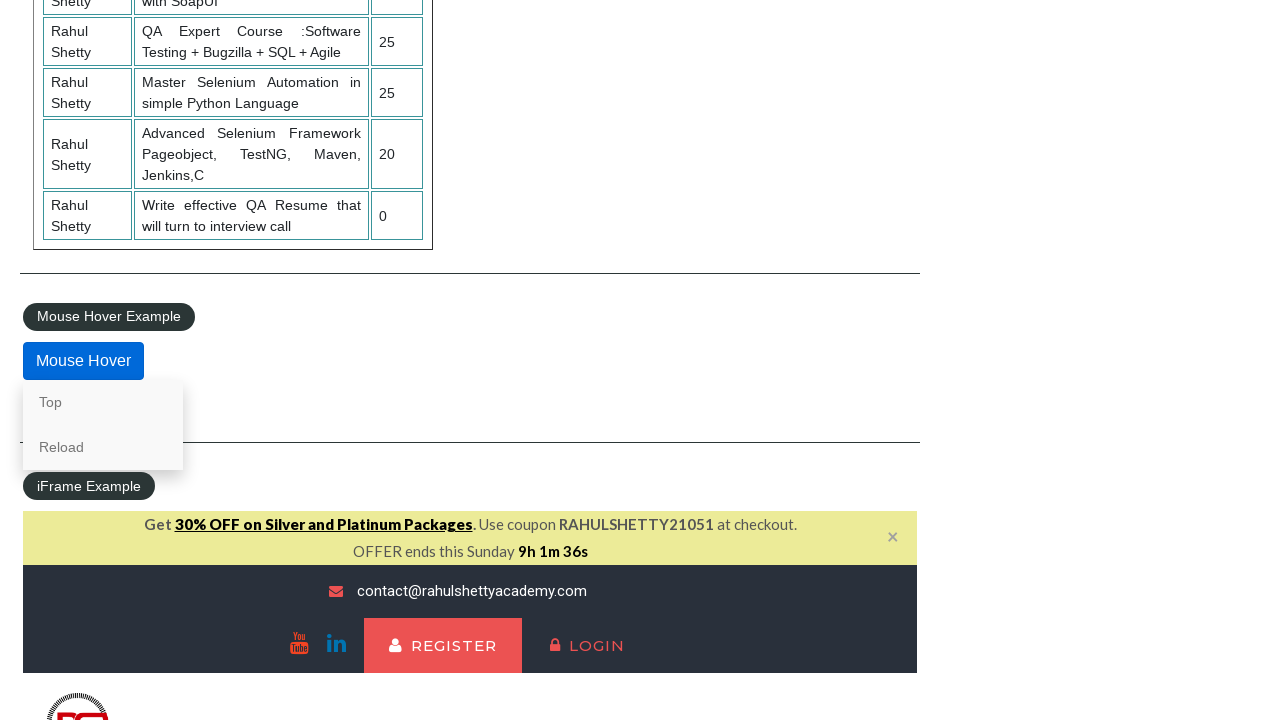

Accessed courses iframe
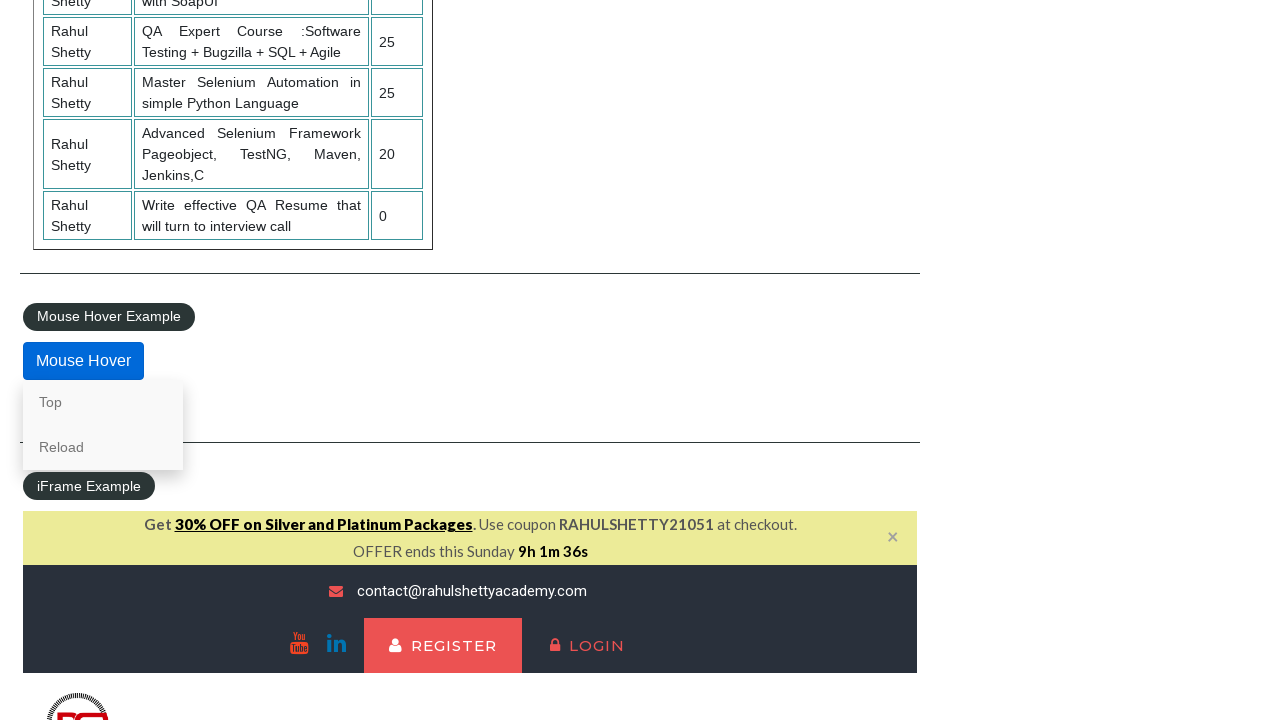

Clicked lifetime access link in iframe at (307, 360) on #courses-iframe >> internal:control=enter-frame >> li a[href*='lifetime-access']
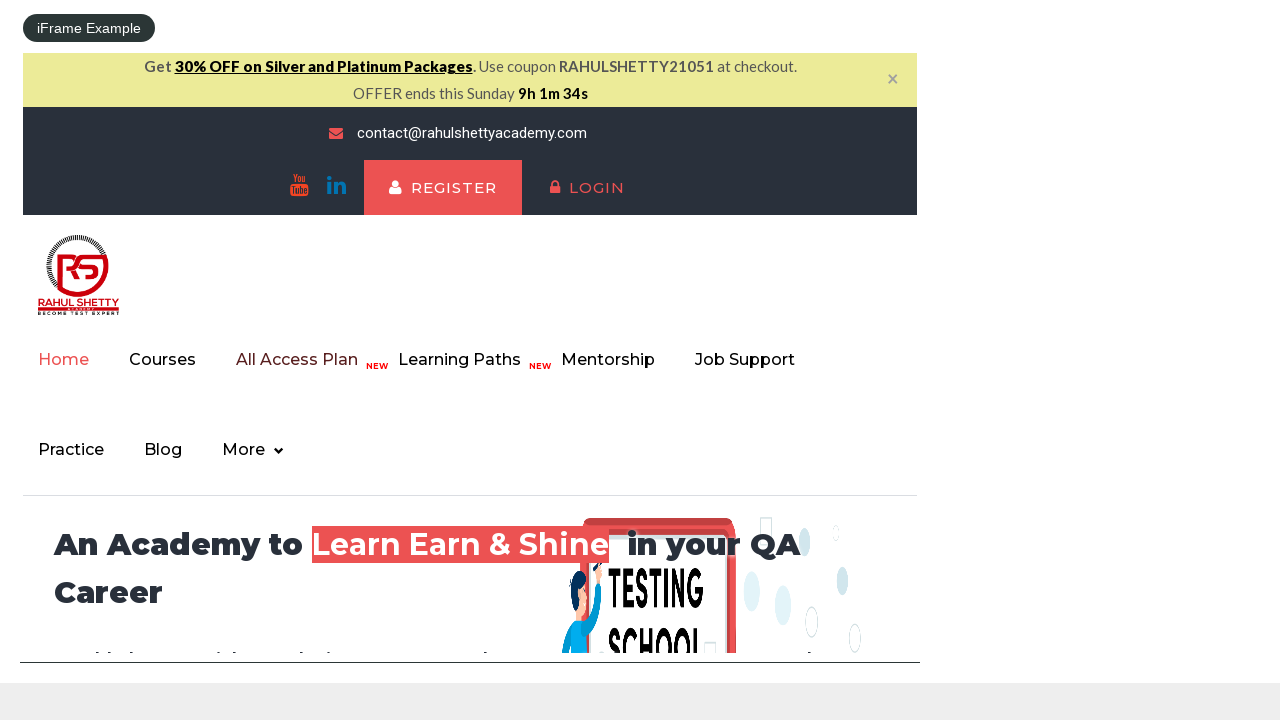

Retrieved subscriber text from iframe
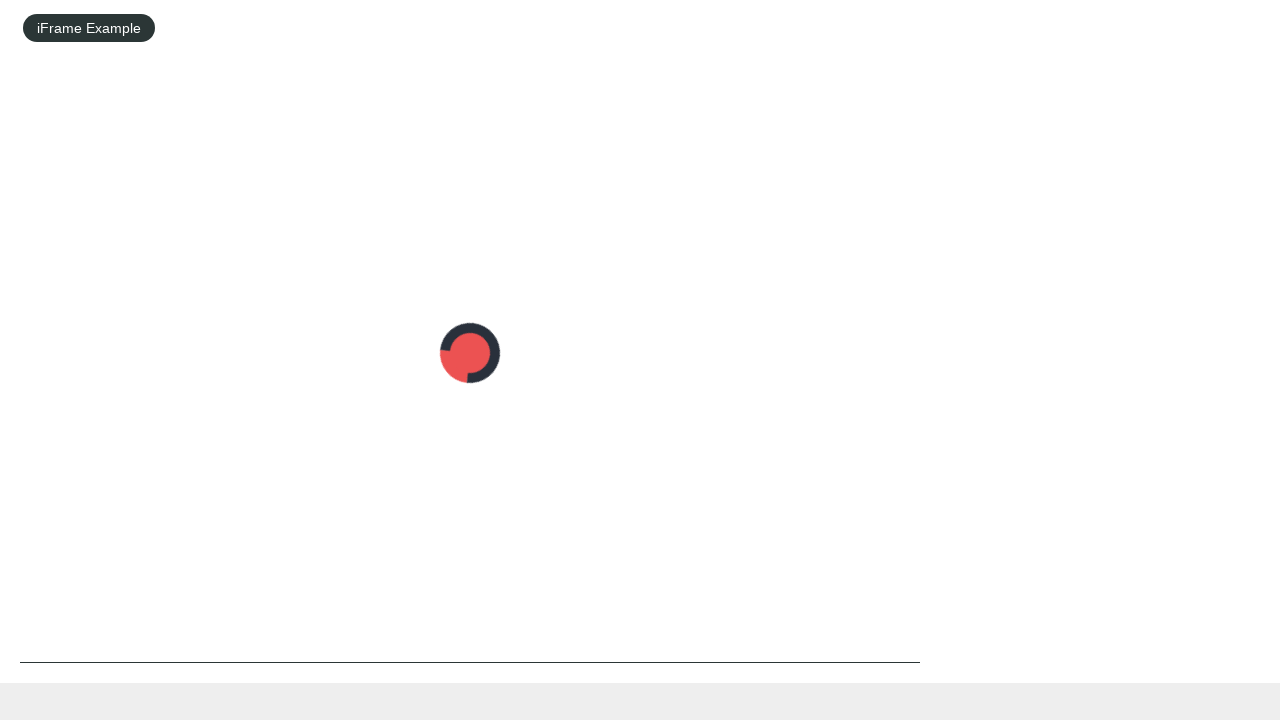

Printed subscriber count extracted from text
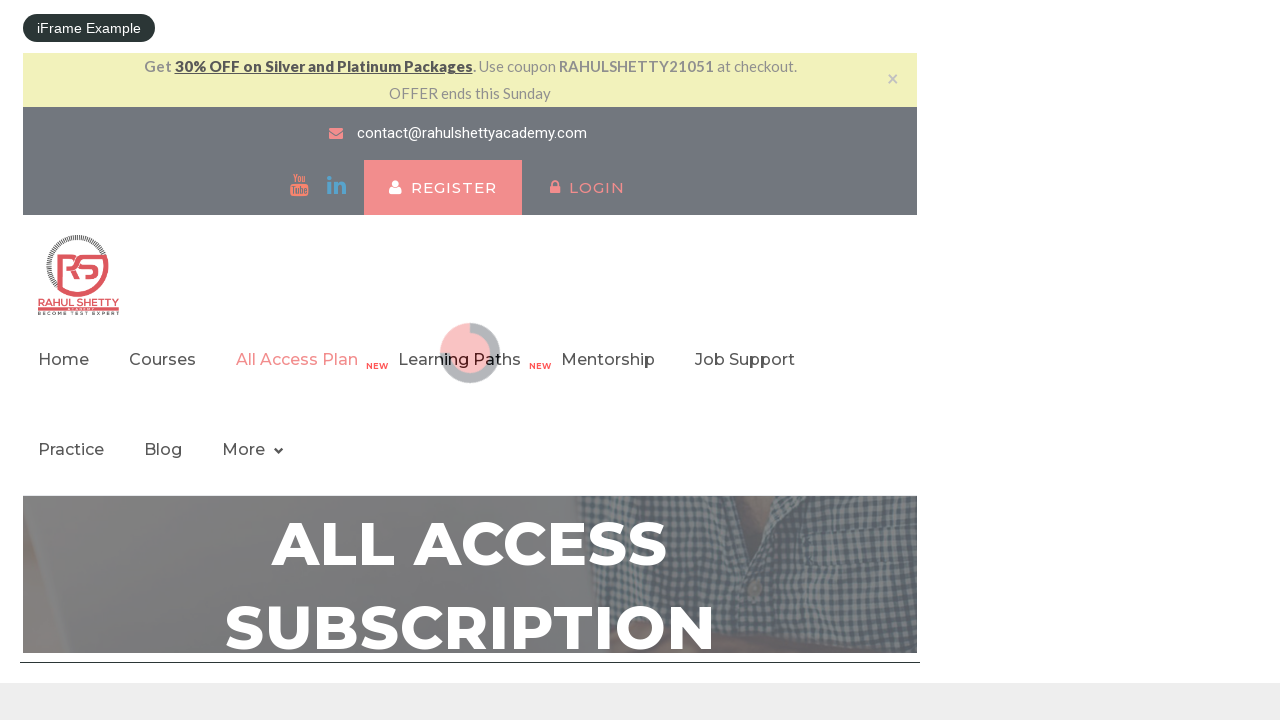

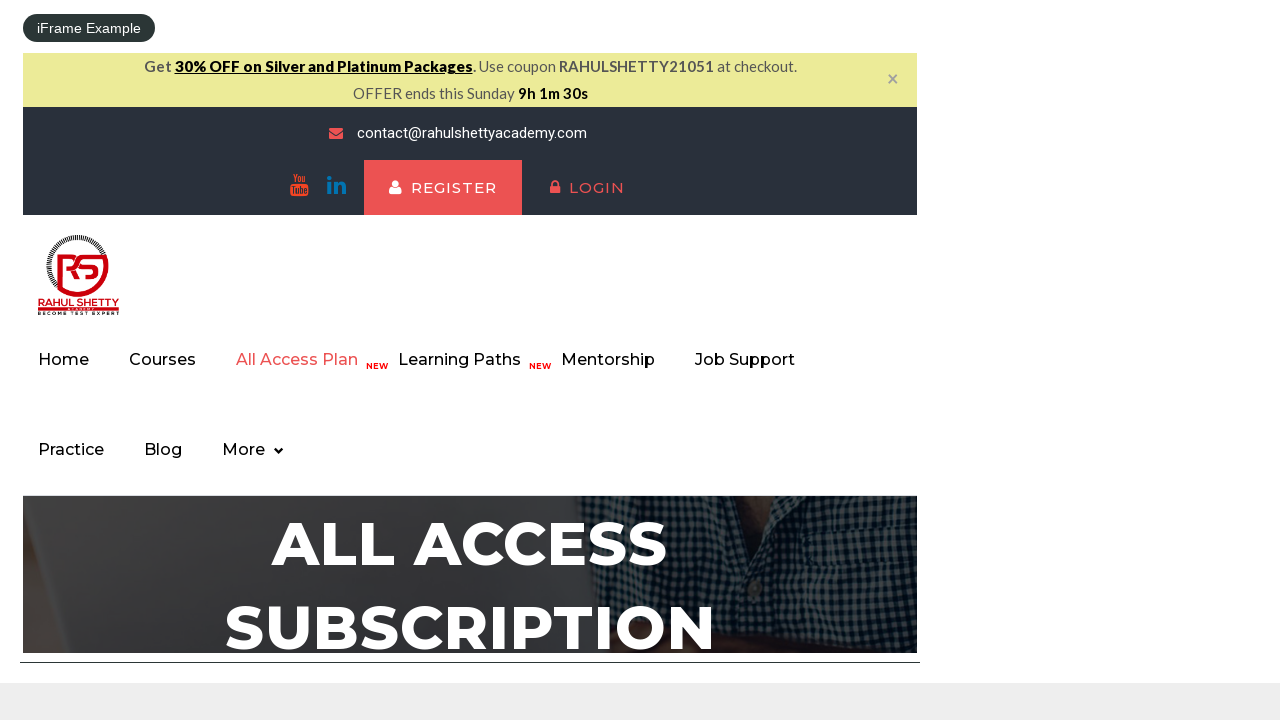